Tests a basic calculator by selecting build version, entering two numbers, selecting addition operation, and calculating the result

Starting URL: https://testsheepnz.github.io/BasicCalculator.html

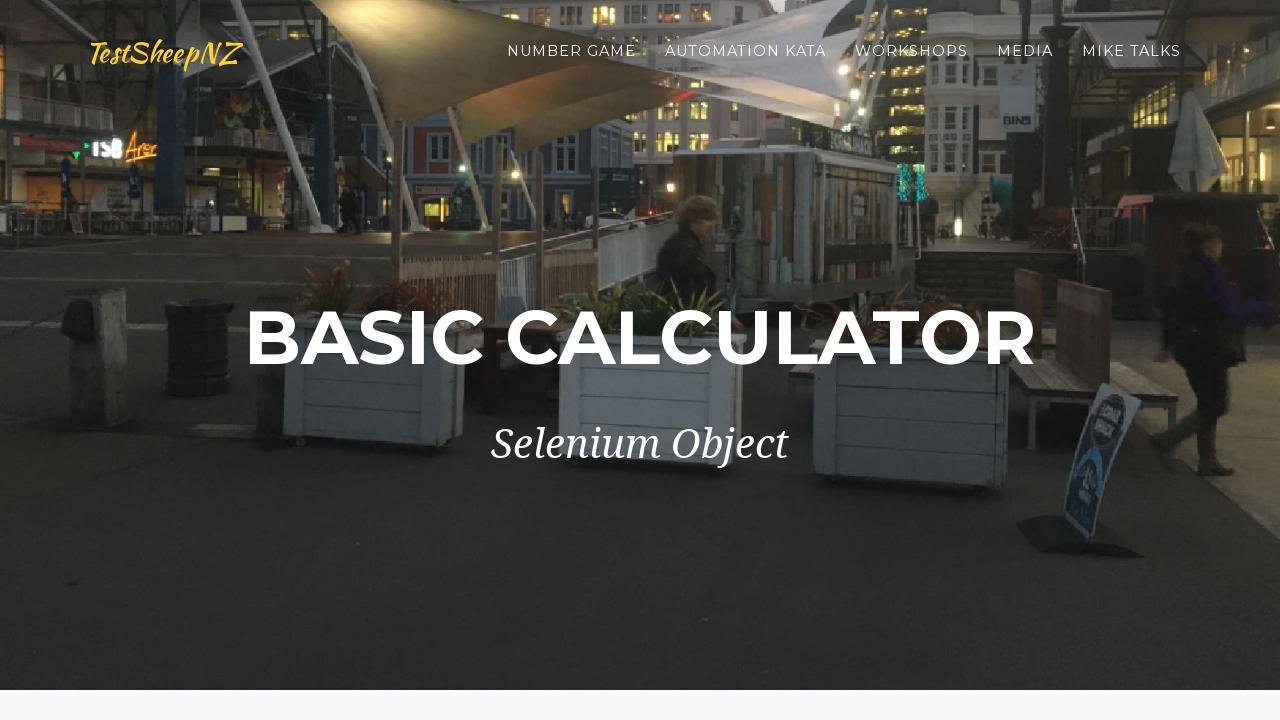

Selected build version 1 from dropdown on #selectBuild
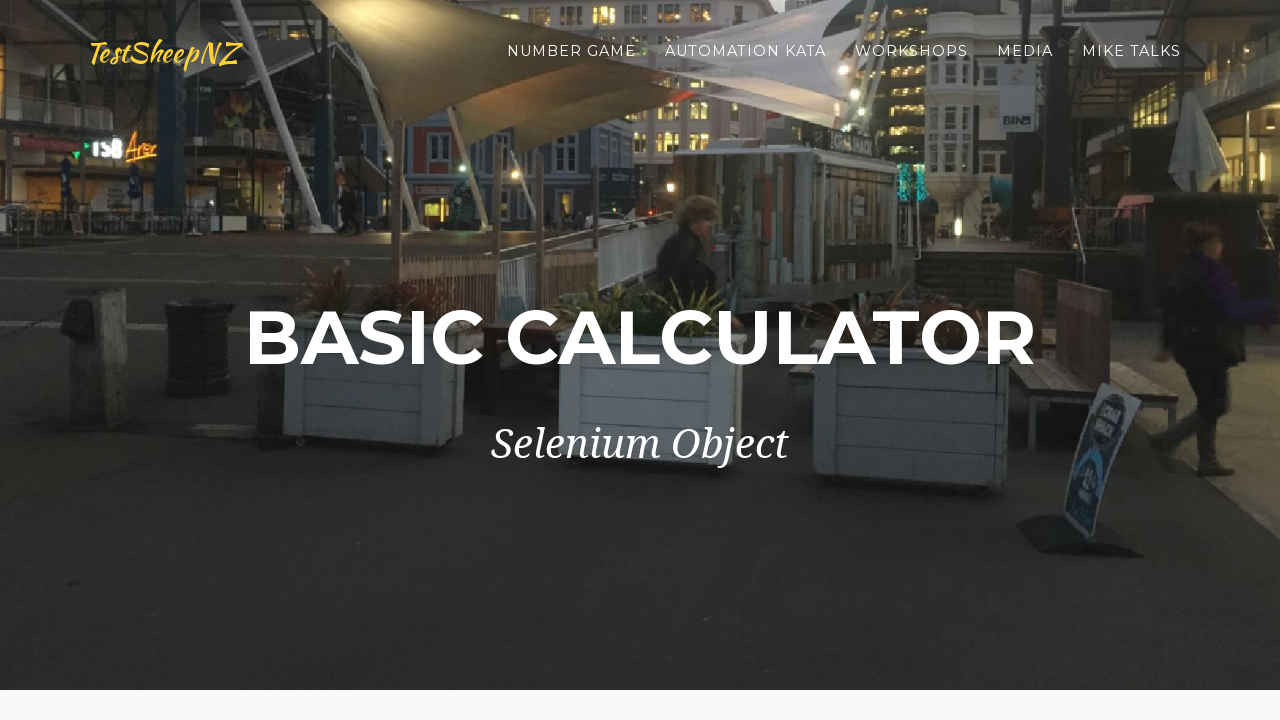

Entered first number: 10 on #number1Field
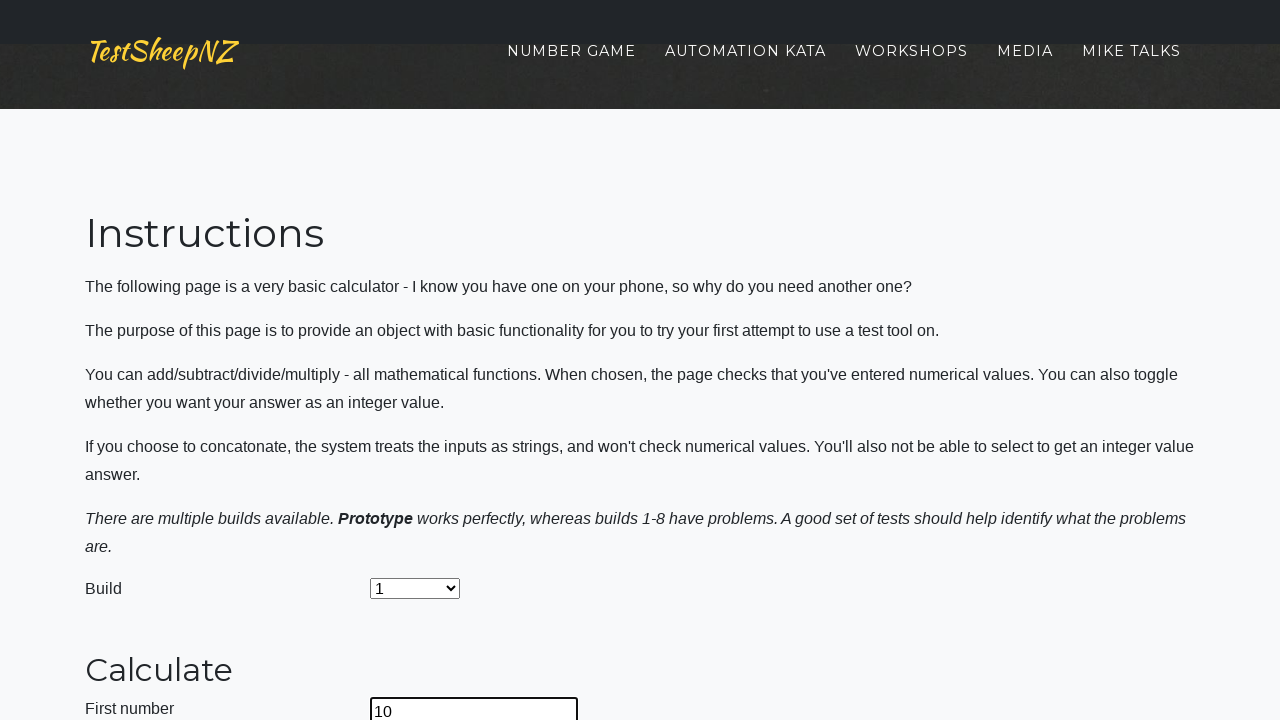

Entered second number: 12 on #number2Field
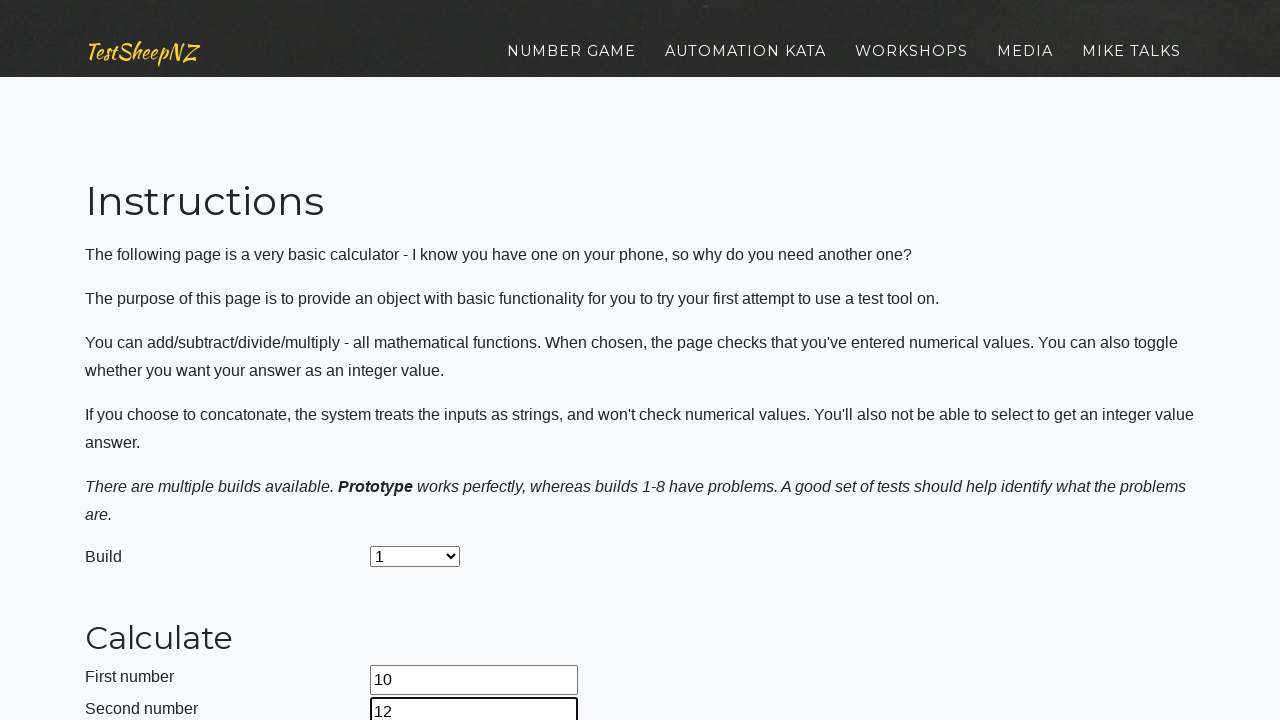

Selected addition operation from dropdown on #selectOperationDropdown
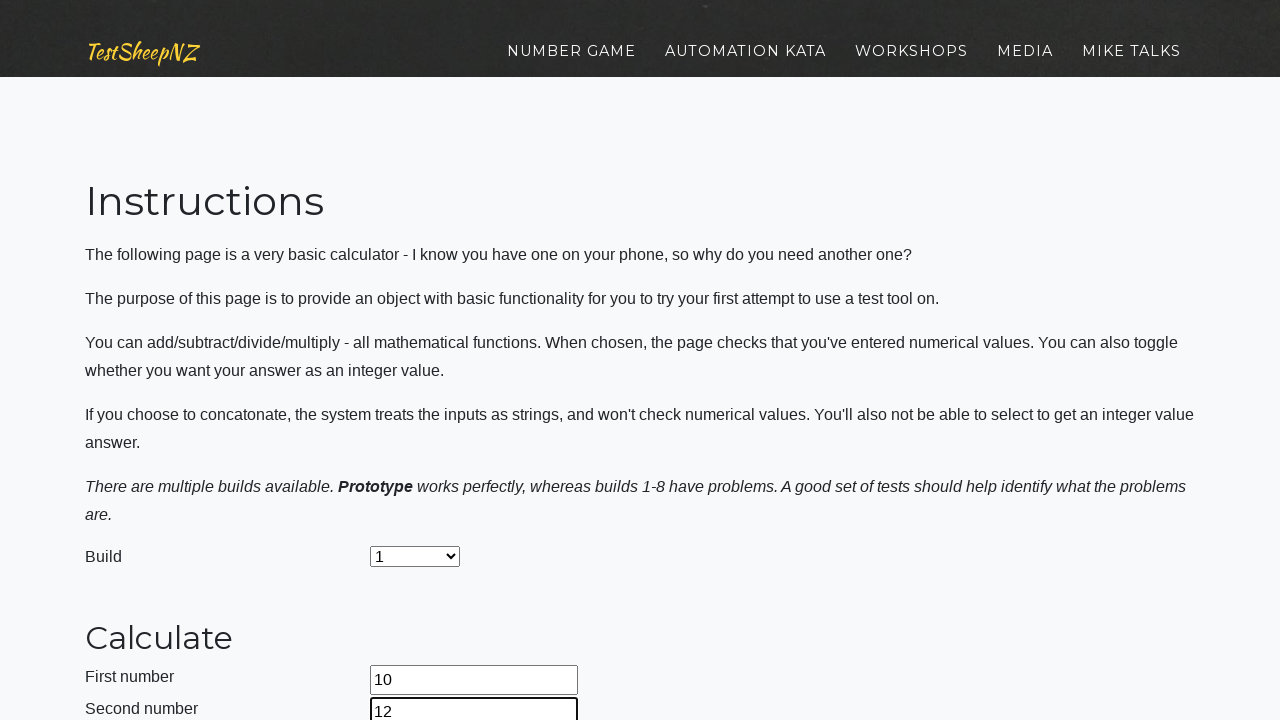

Clicked calculate button at (422, 361) on #calculateButton
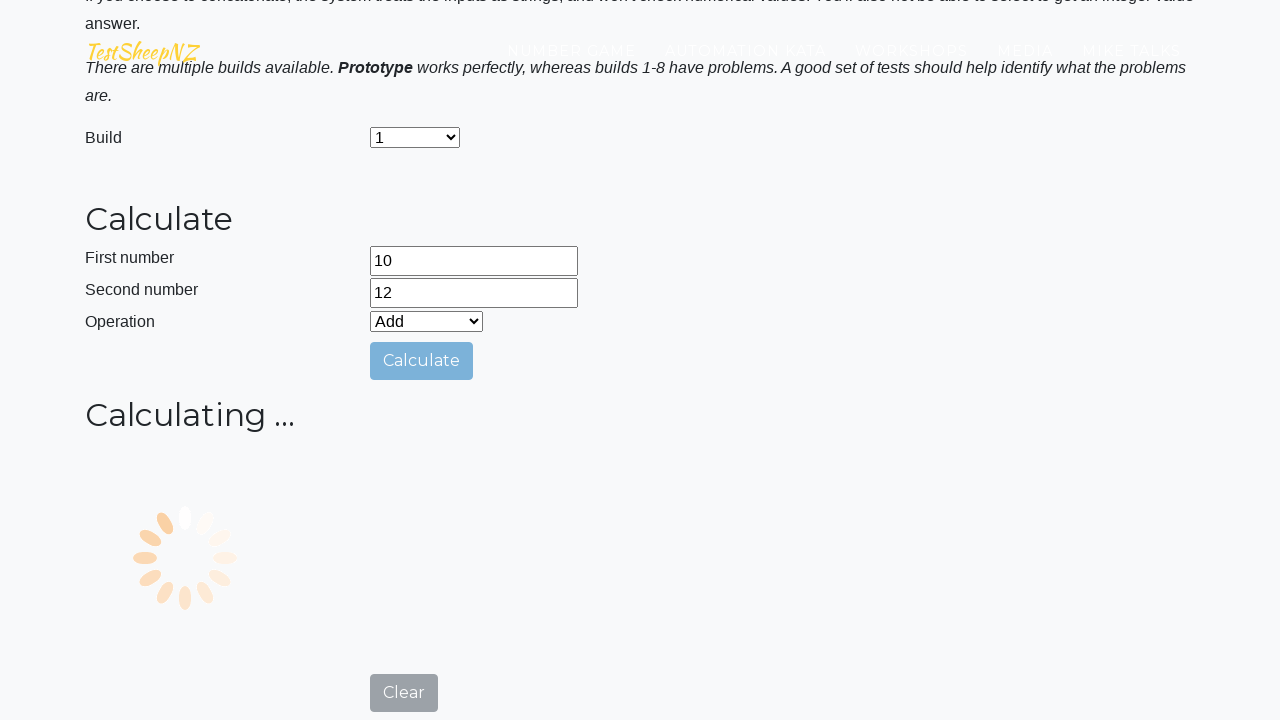

Answer field became visible
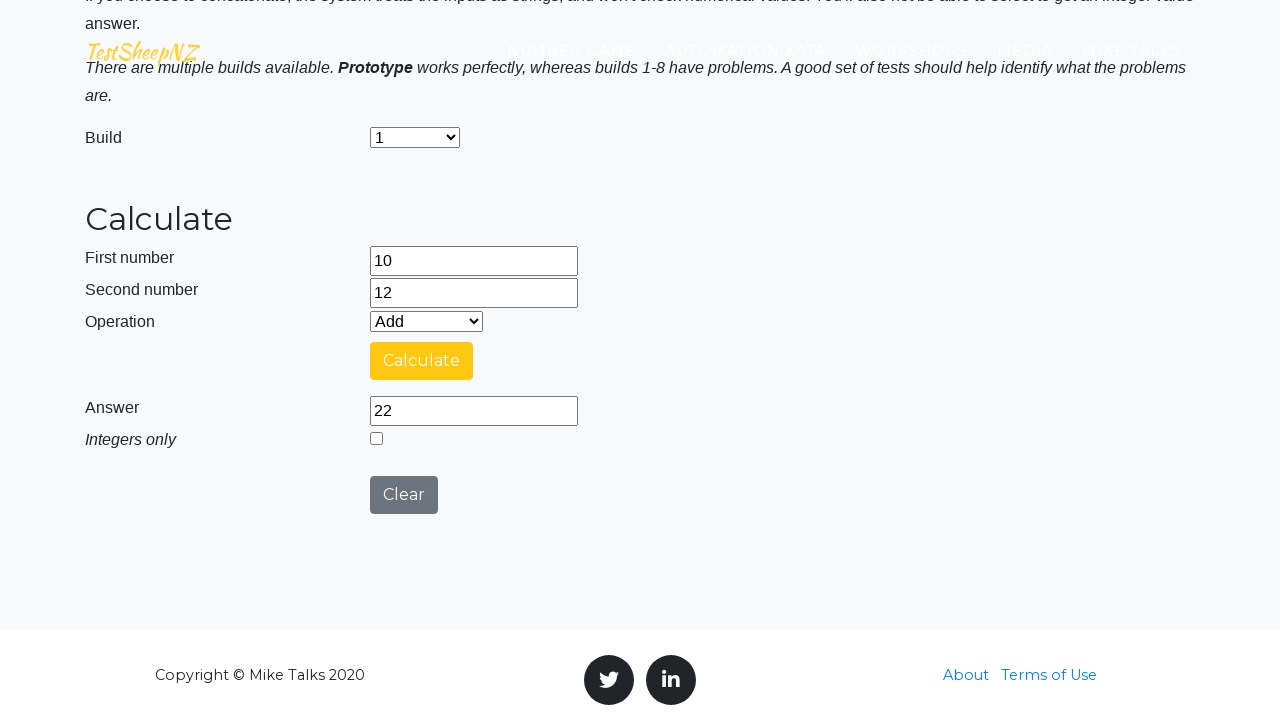

Double-clicked answer field to select text at (474, 411) on #numberAnswerField
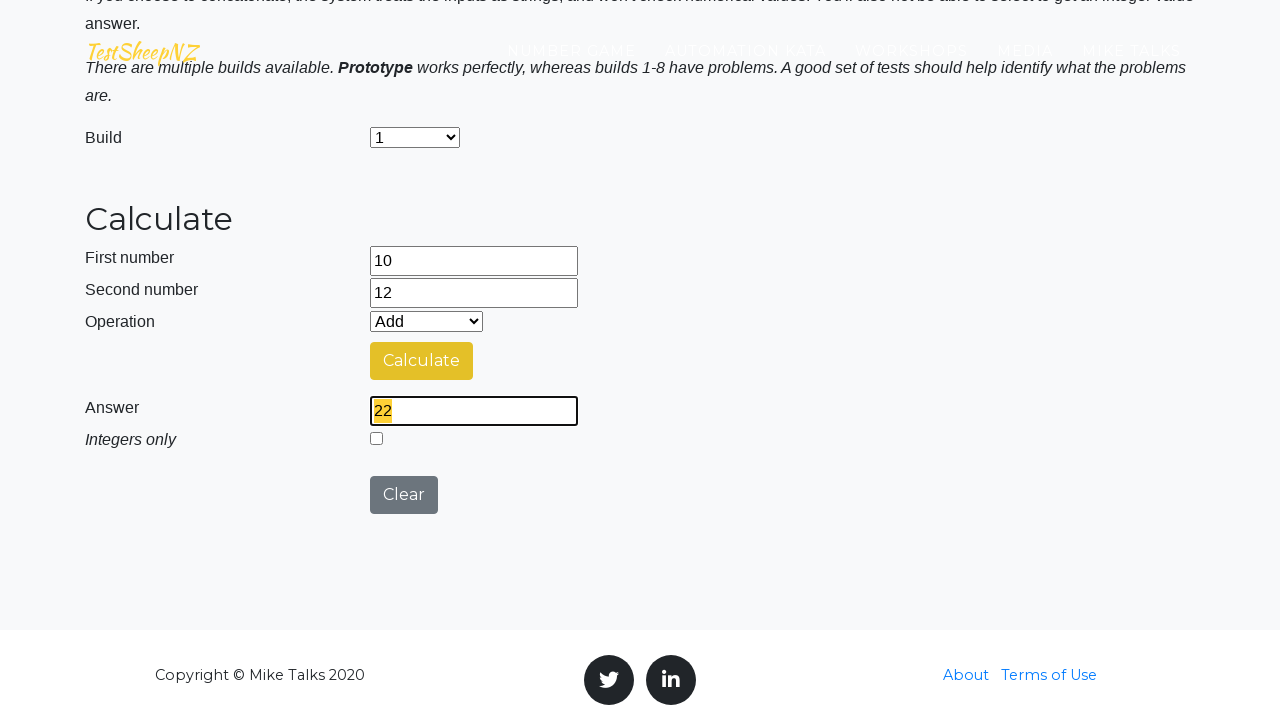

Copied result using Ctrl+C keyboard shortcut
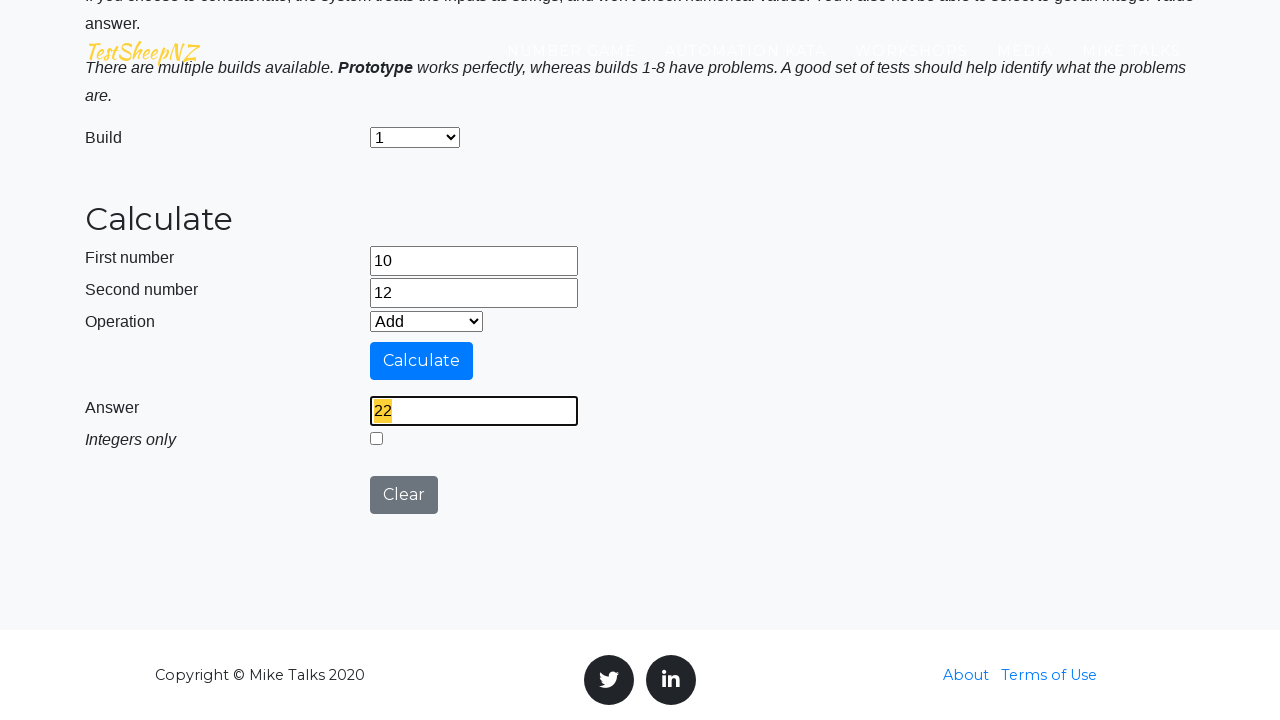

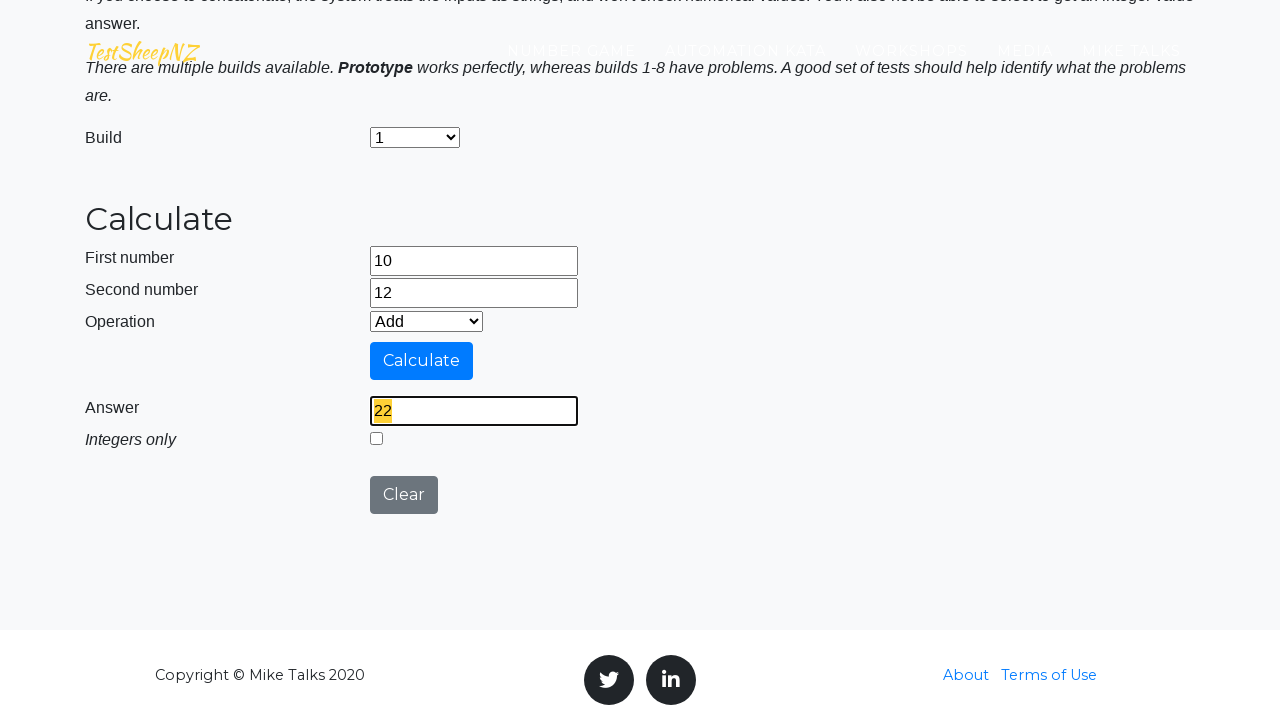